Simple test script that navigates to DuckDuckGo's website to verify that the Selenium/GeckoDriver setup is working correctly on a Raspberry Pi.

Starting URL: https://duck.com/

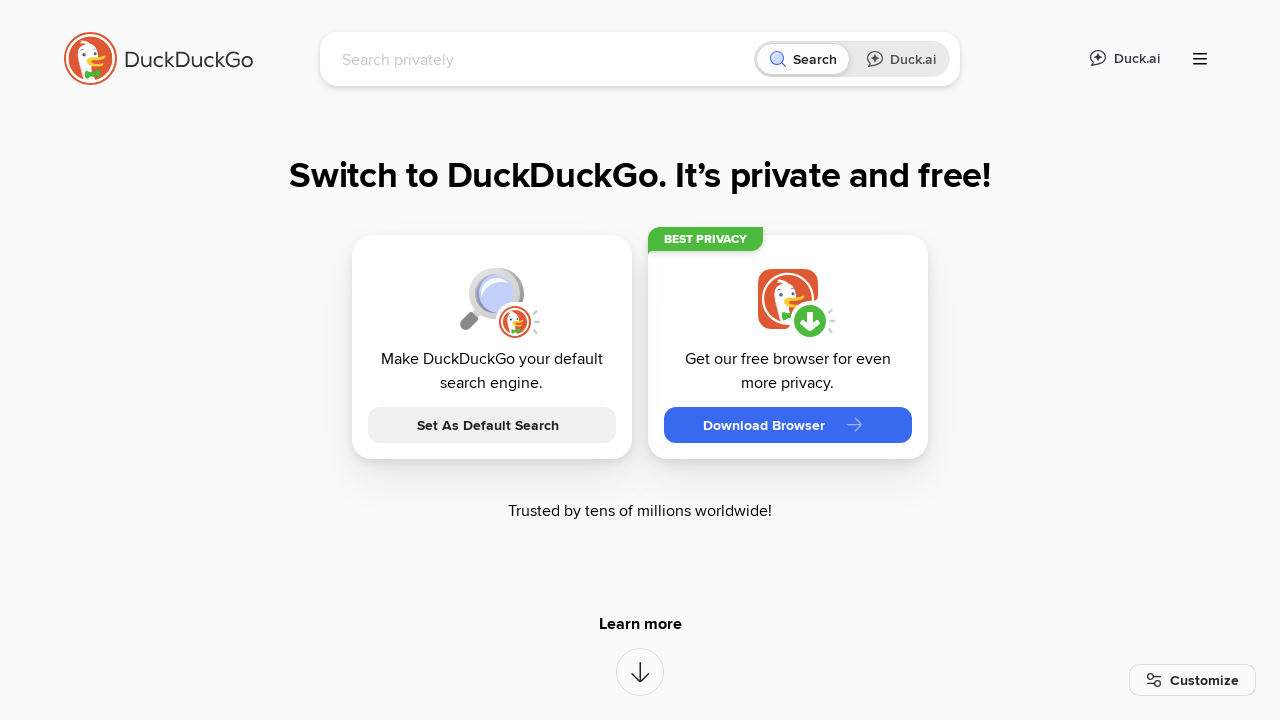

Waited for DuckDuckGo search input field to load
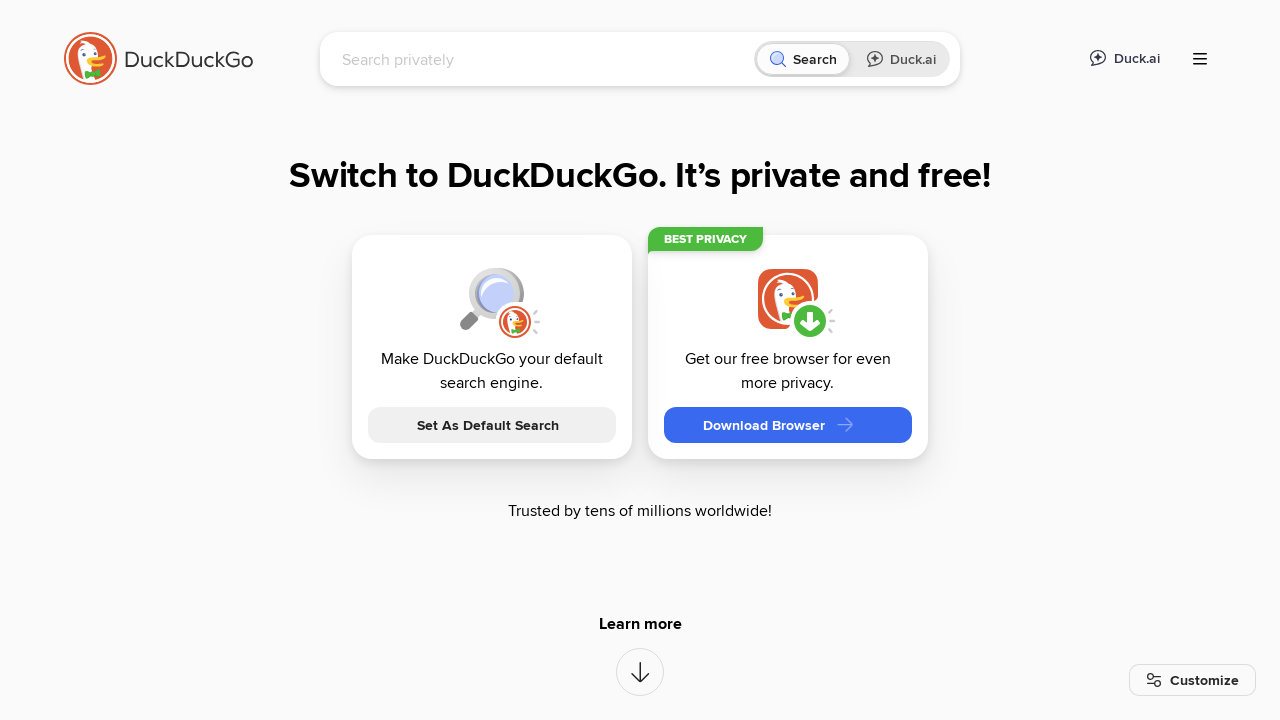

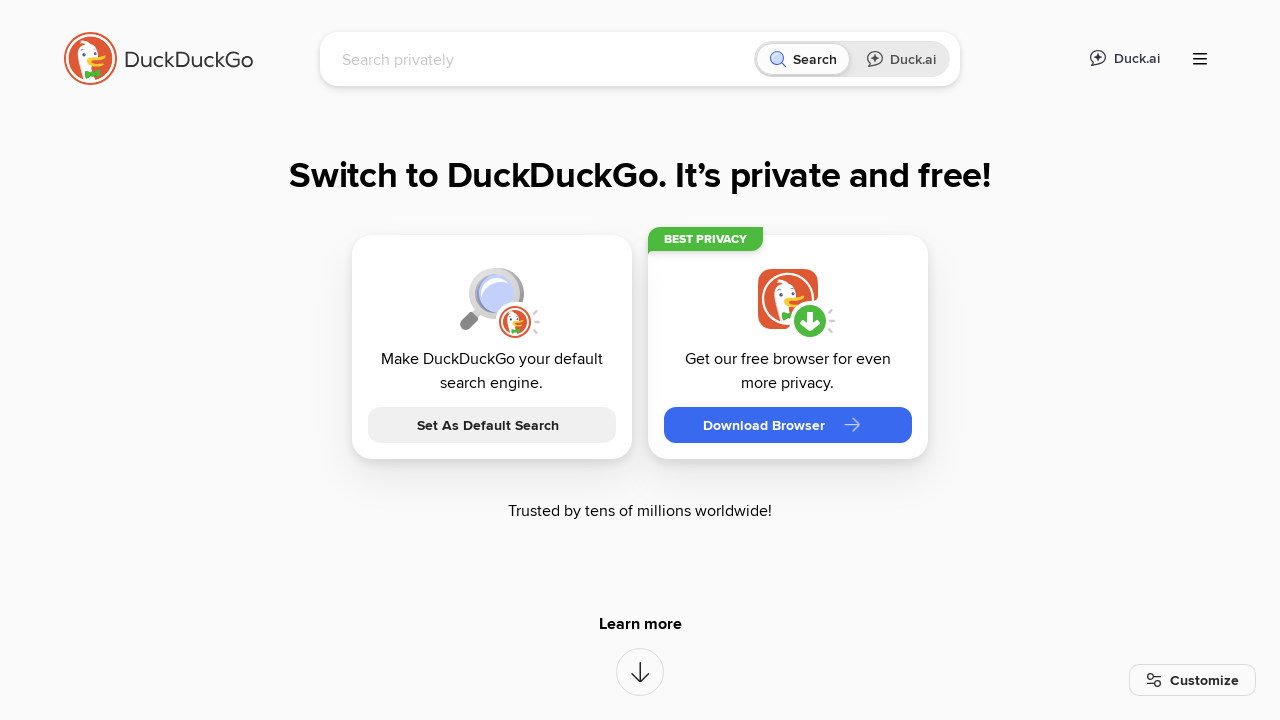